Opens the X-Cart website homepage, maximizes the browser window, and retrieves the page title to verify the page loaded successfully.

Starting URL: https://www.x-cart.com/

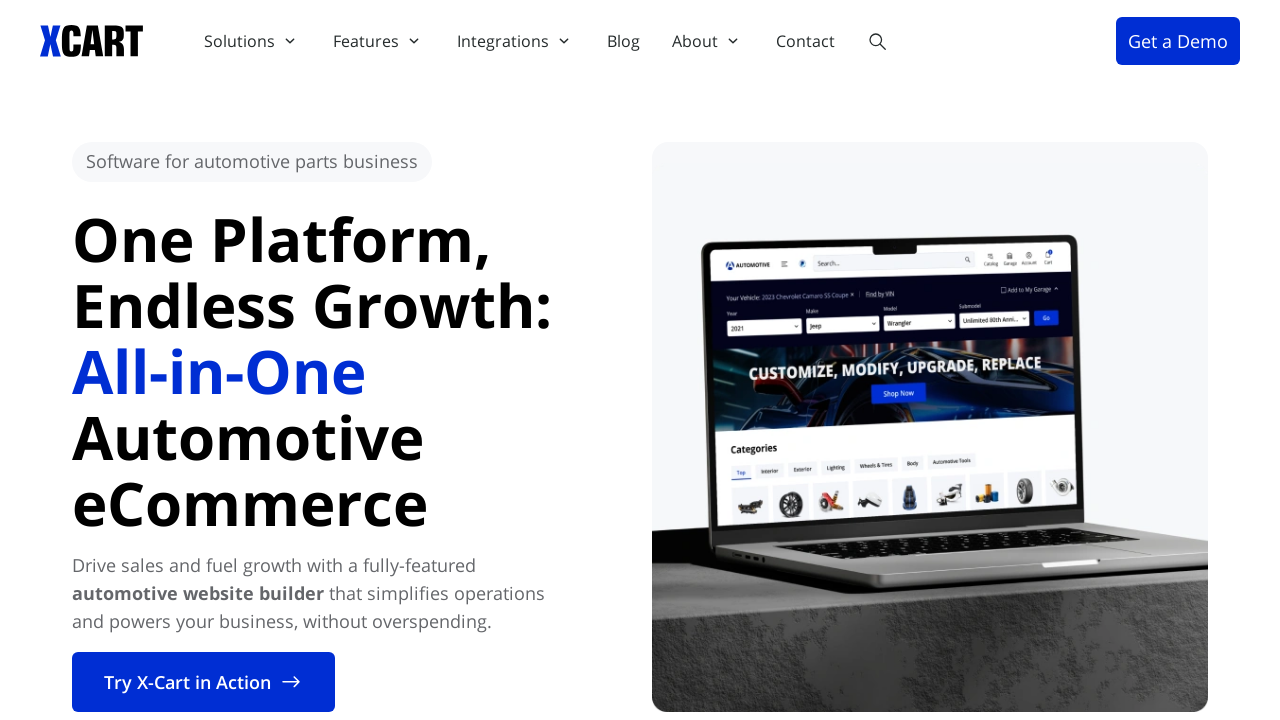

Set viewport size to 1920x1080
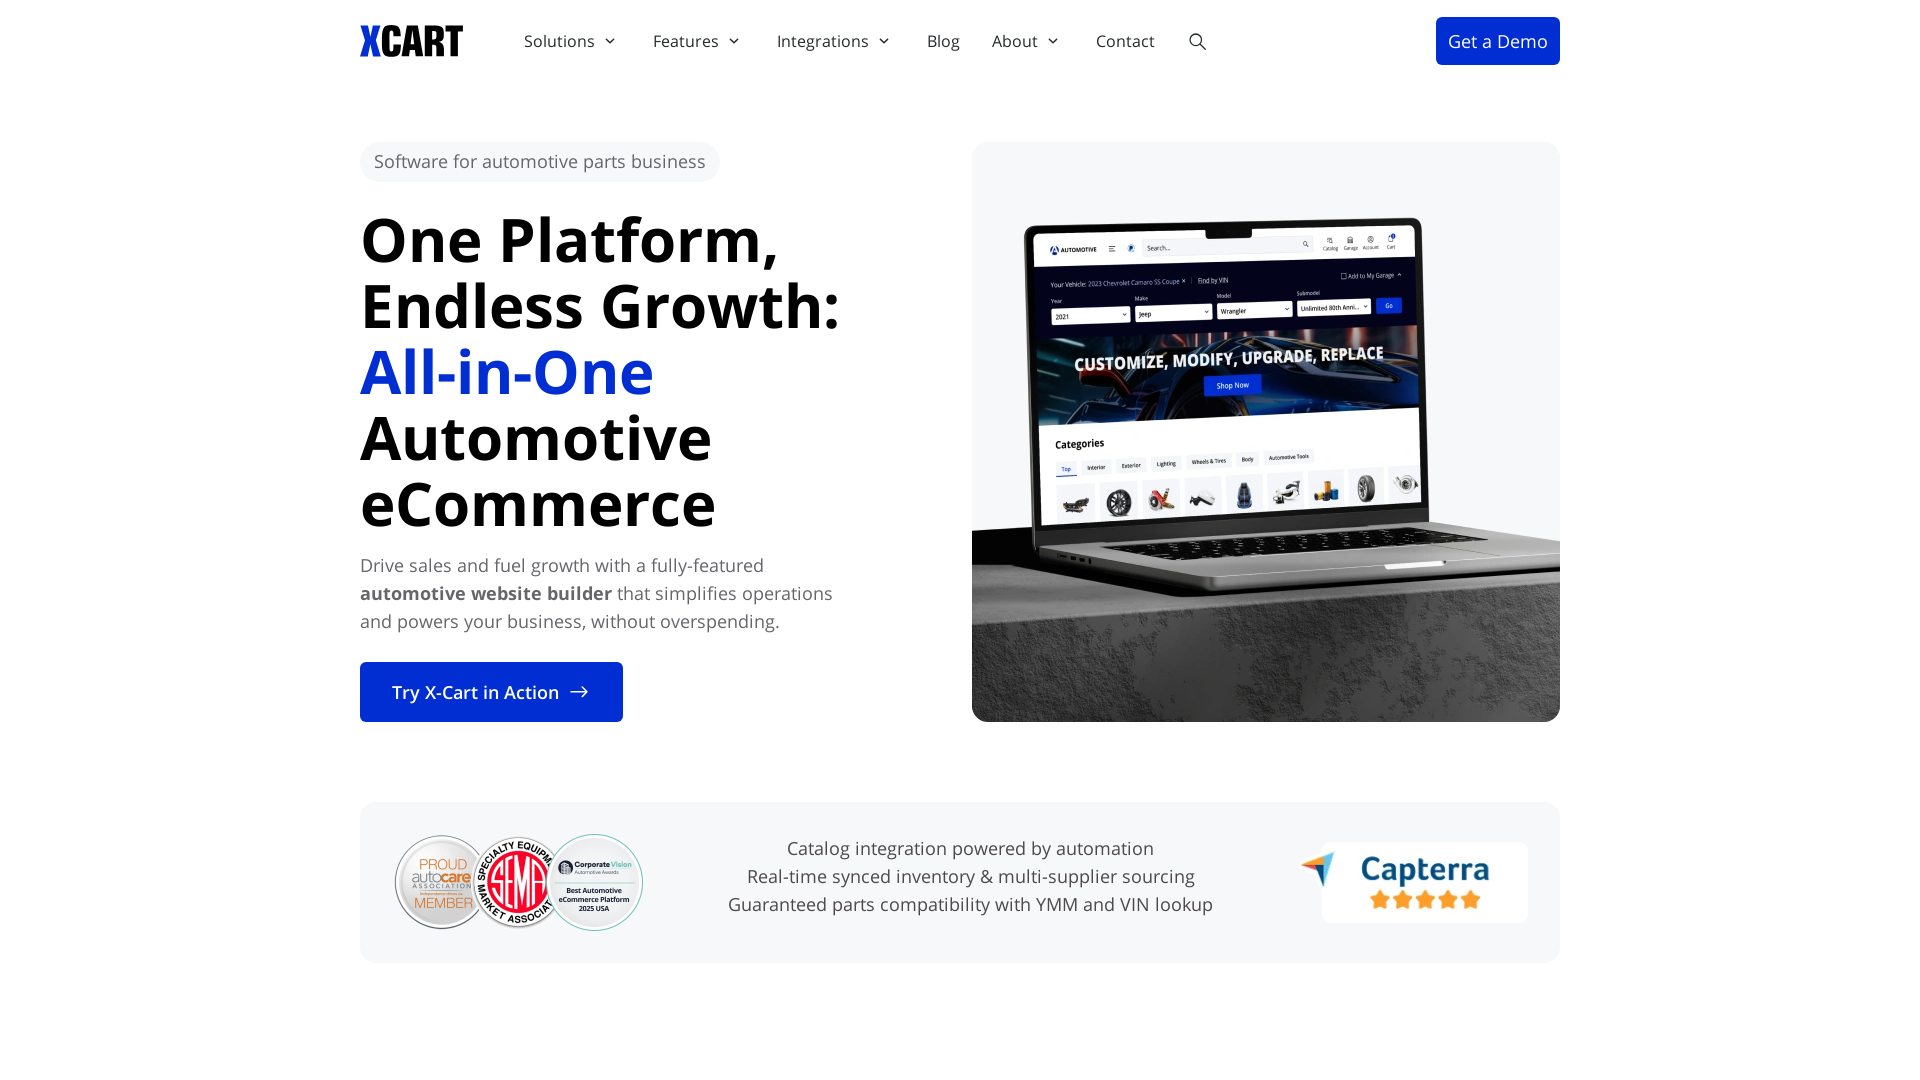

Retrieved page title: Automotive eCommerce Platform for Auto Parts Businesses
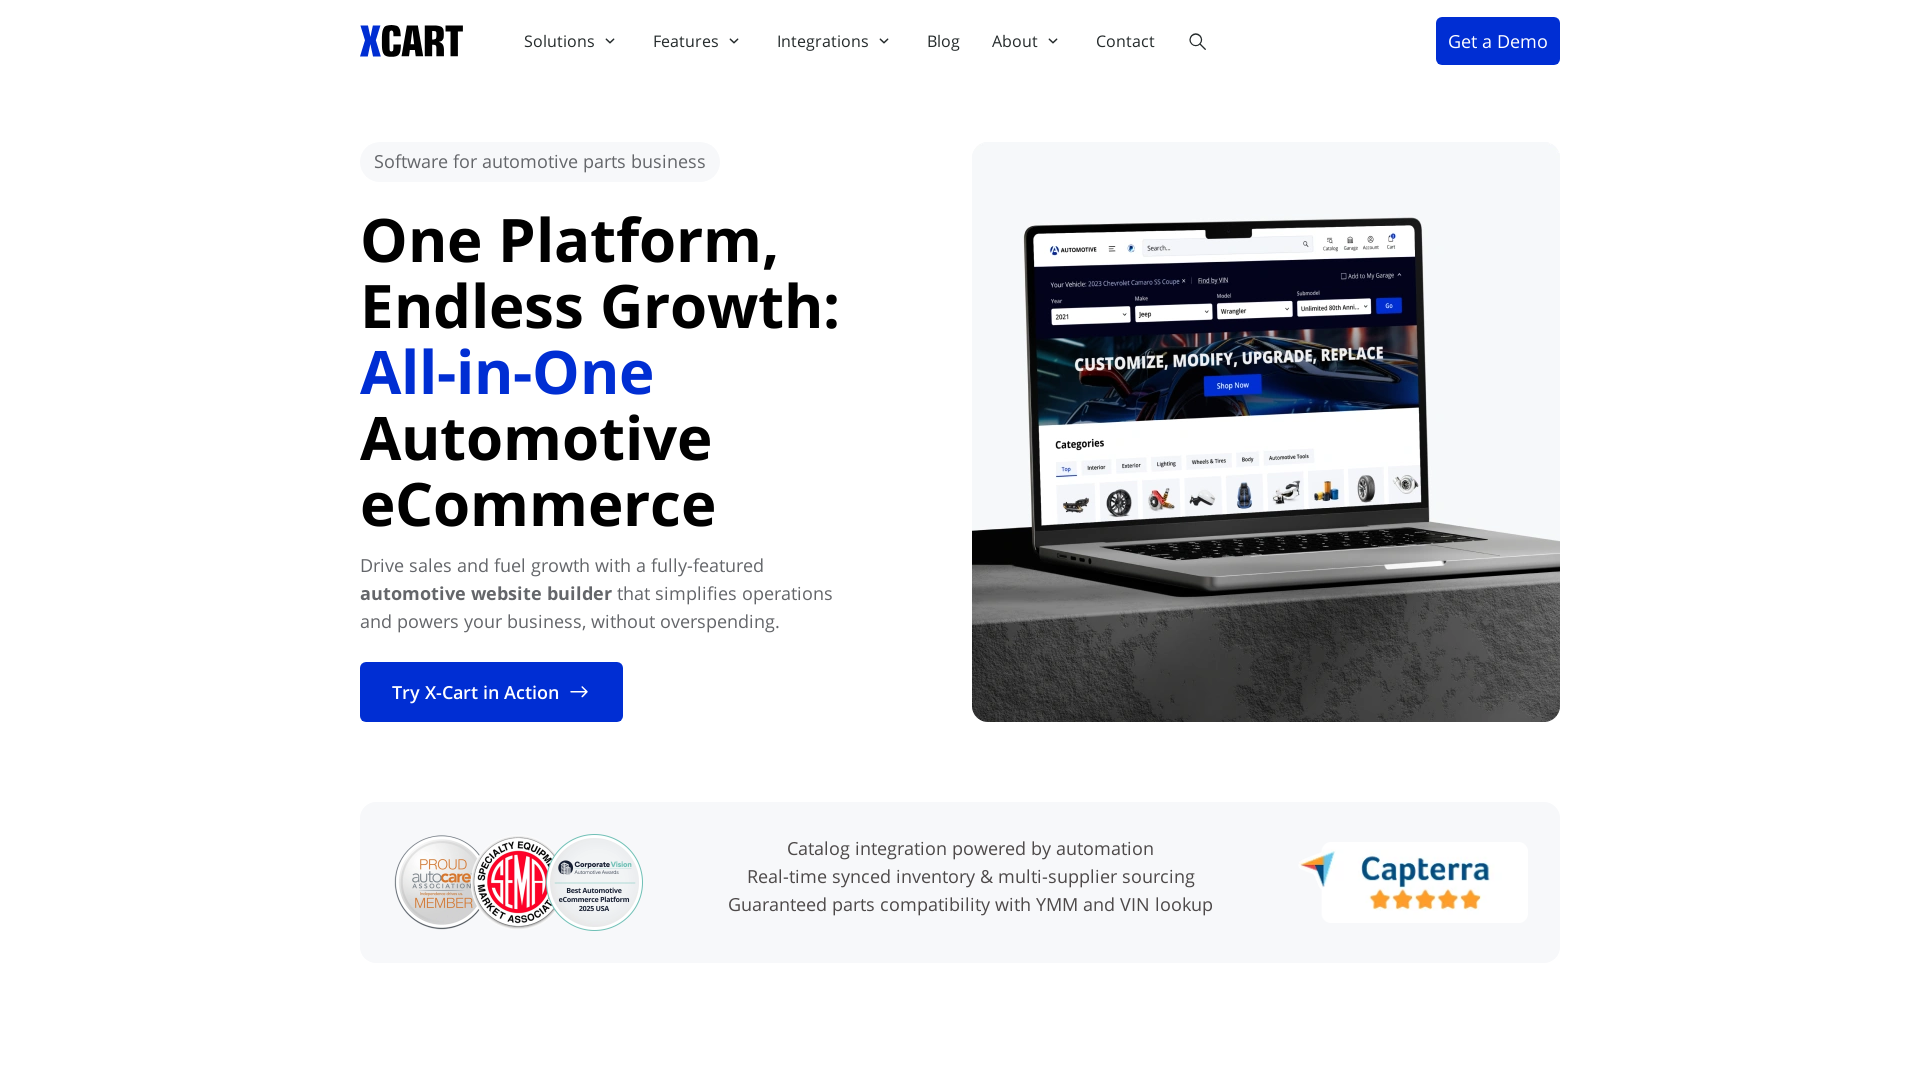

Page fully loaded (domcontentloaded state reached)
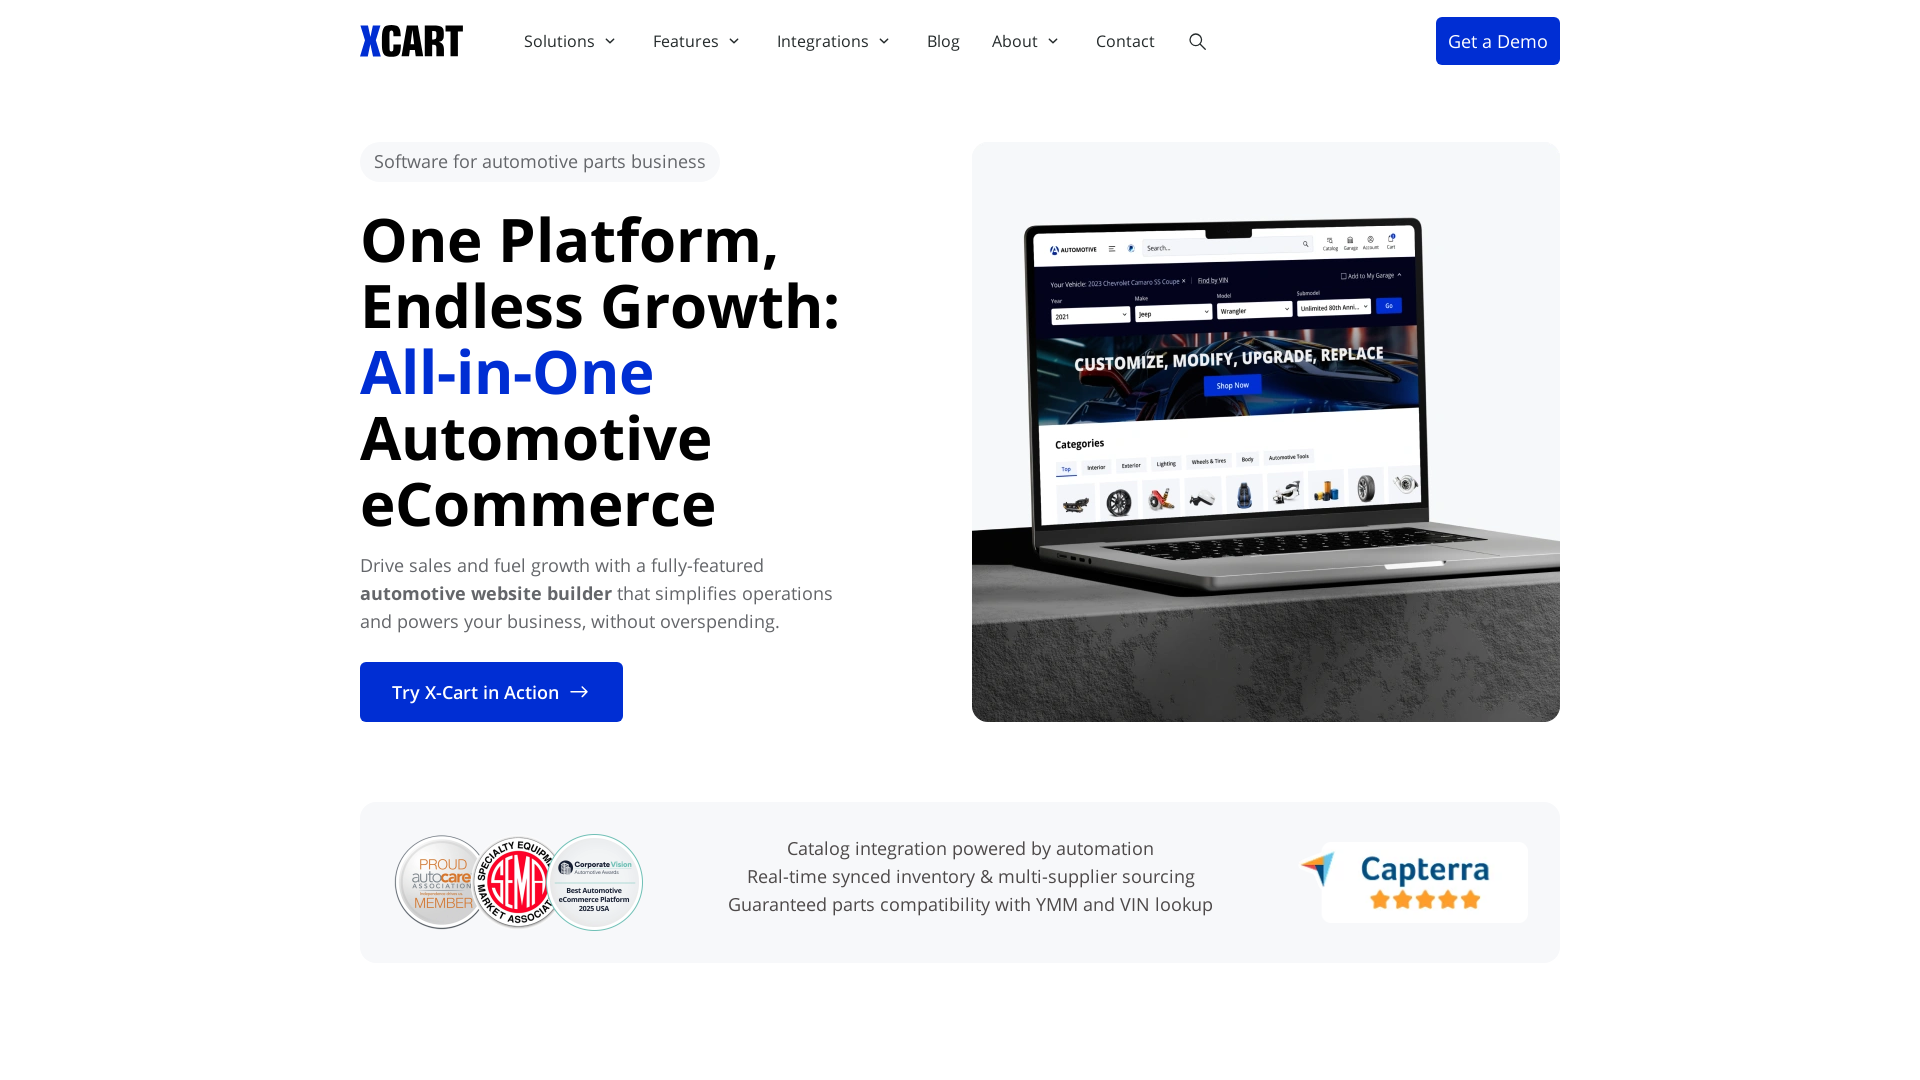

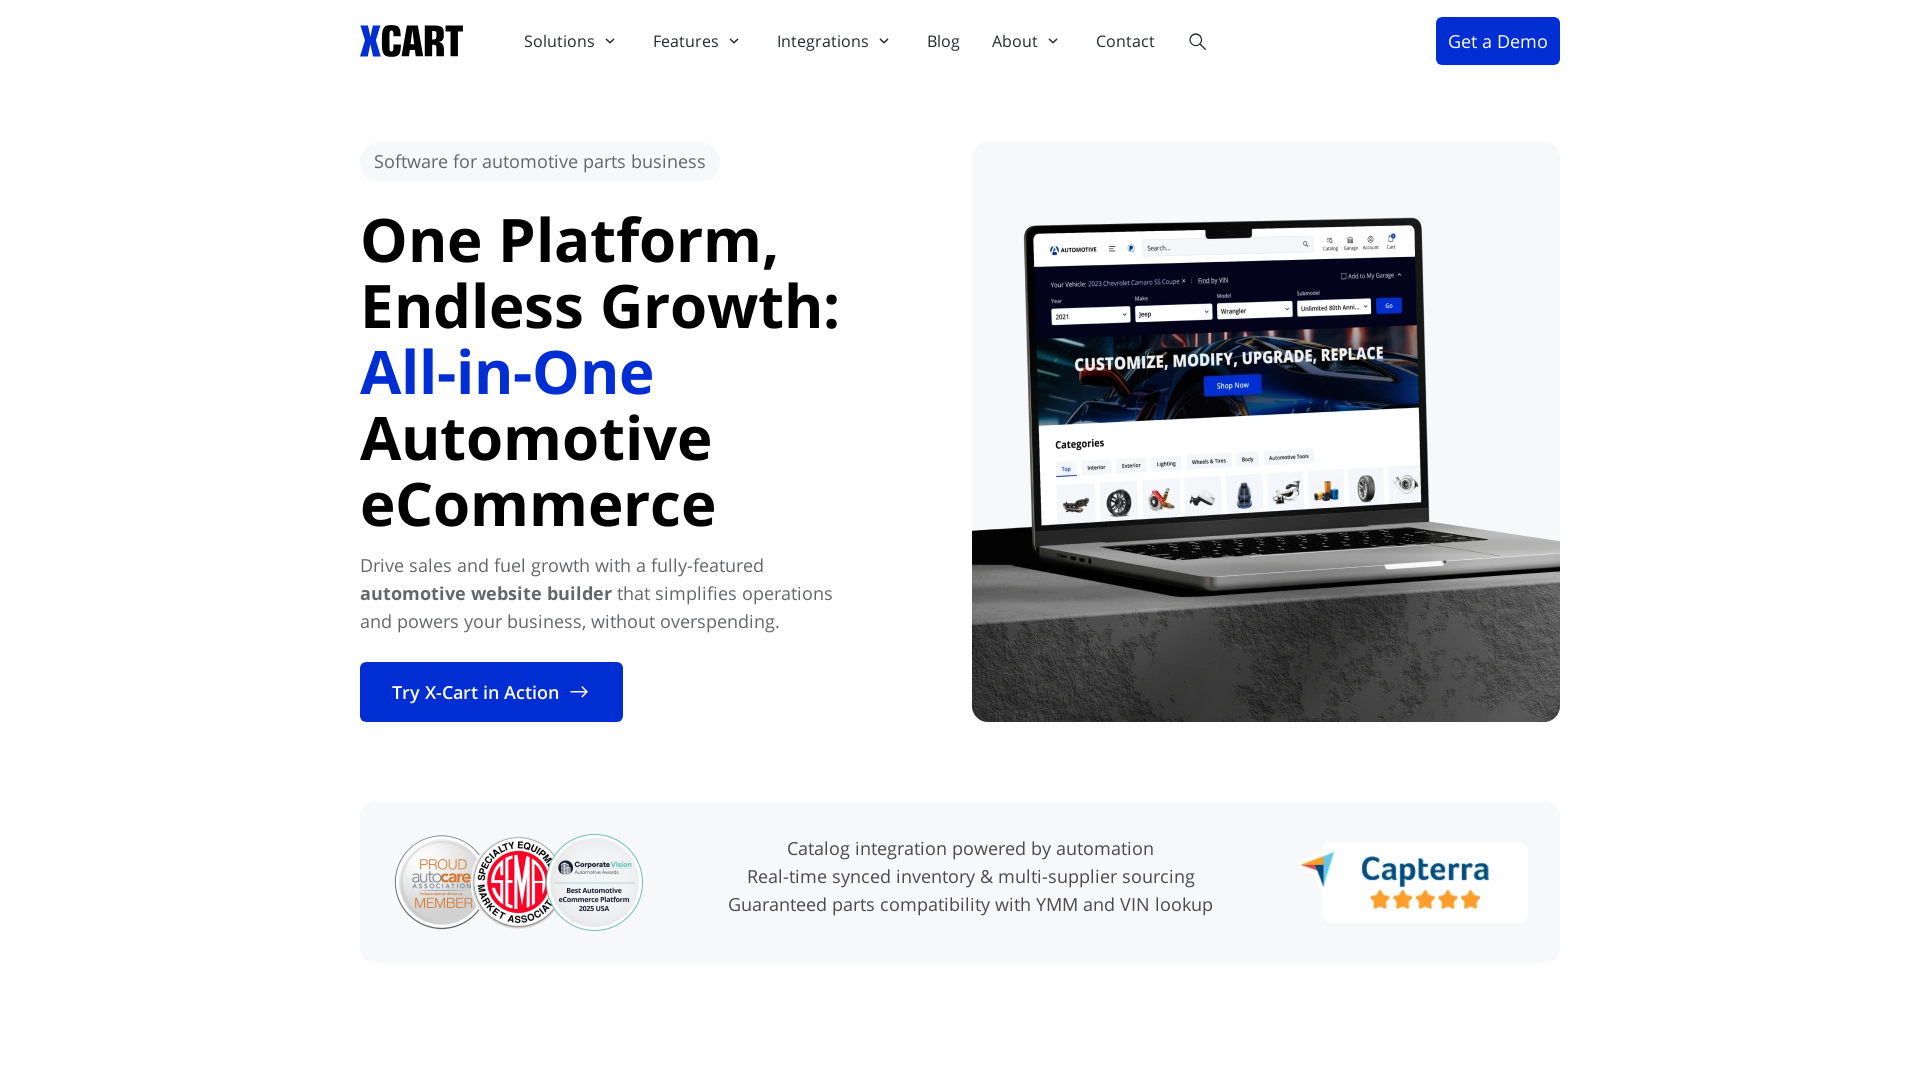